Tests checkbox interaction on a practice form by selecting multiple profession checkboxes, then clearing them

Starting URL: https://www.techlistic.com/p/selenium-practice-form.html

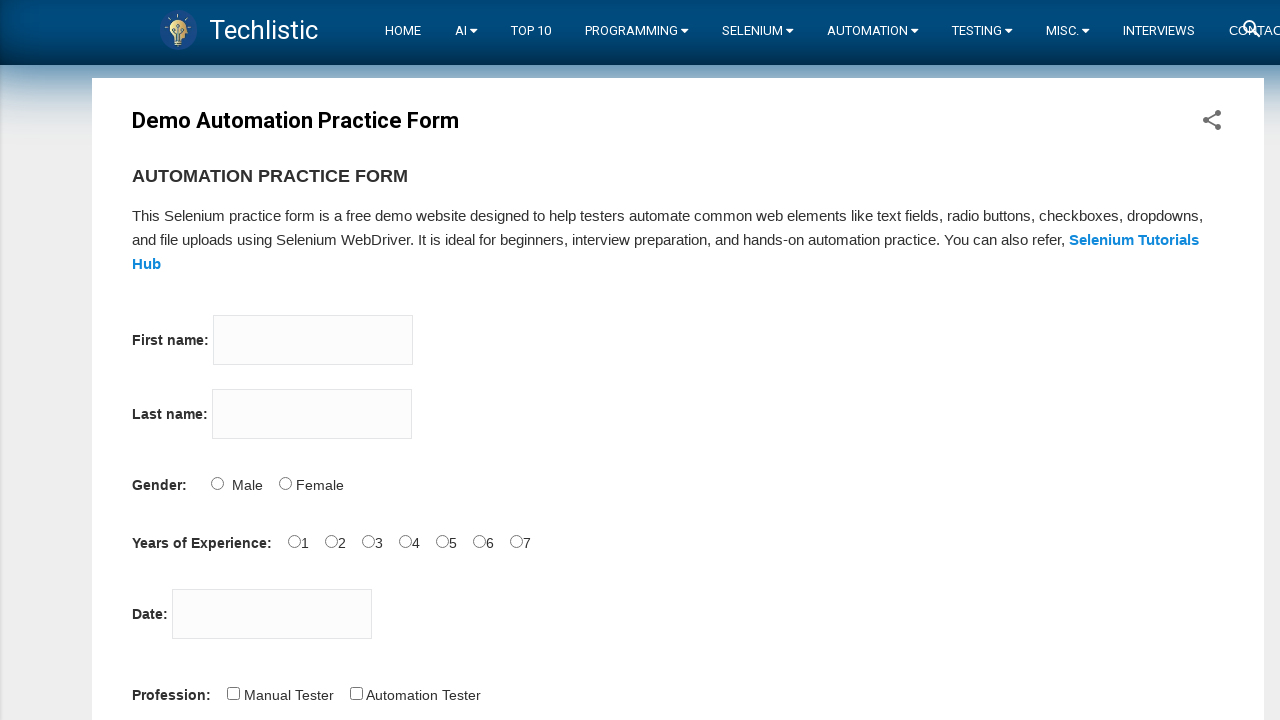

Removed iframe elements that may block interaction
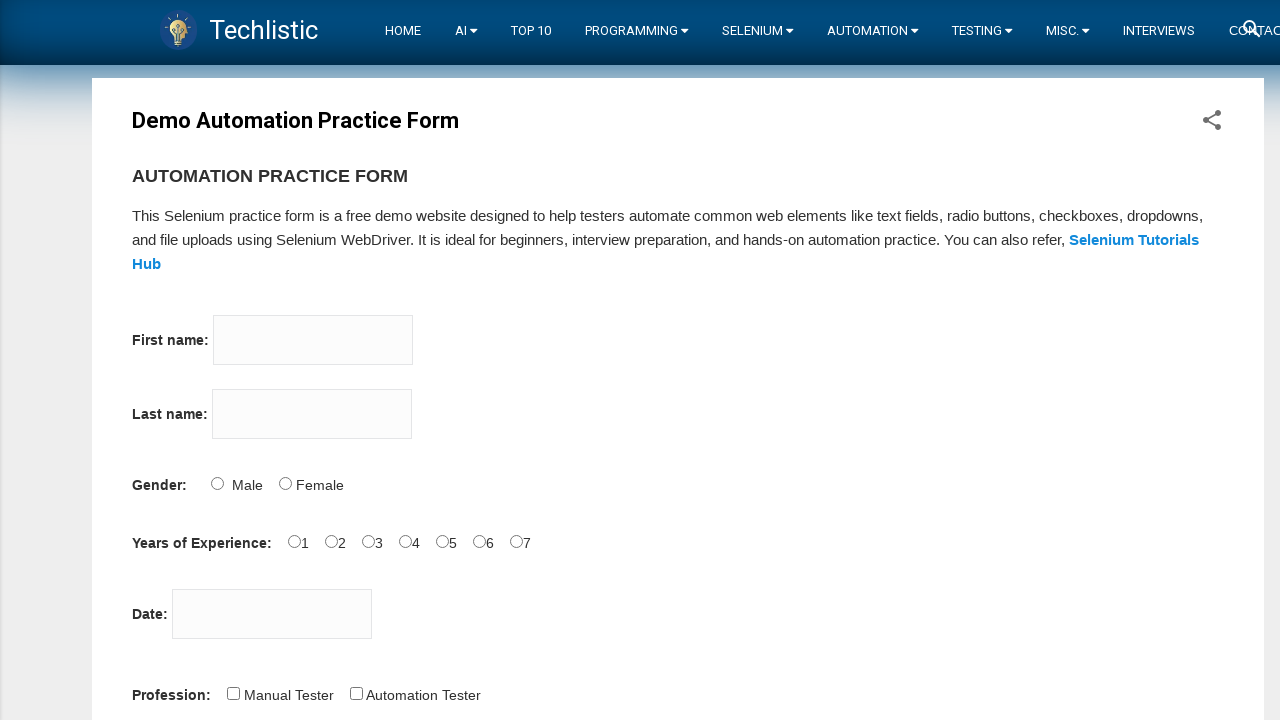

Located all profession checkboxes on the form
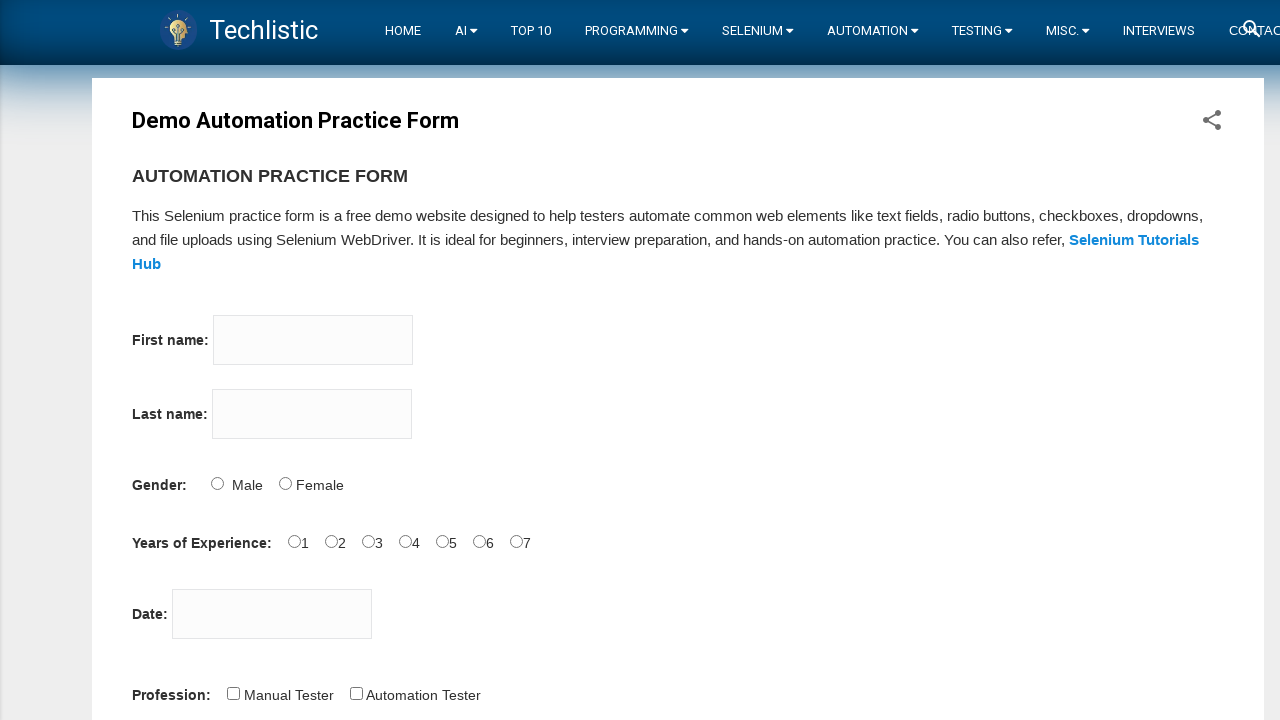

Found 2 profession checkboxes
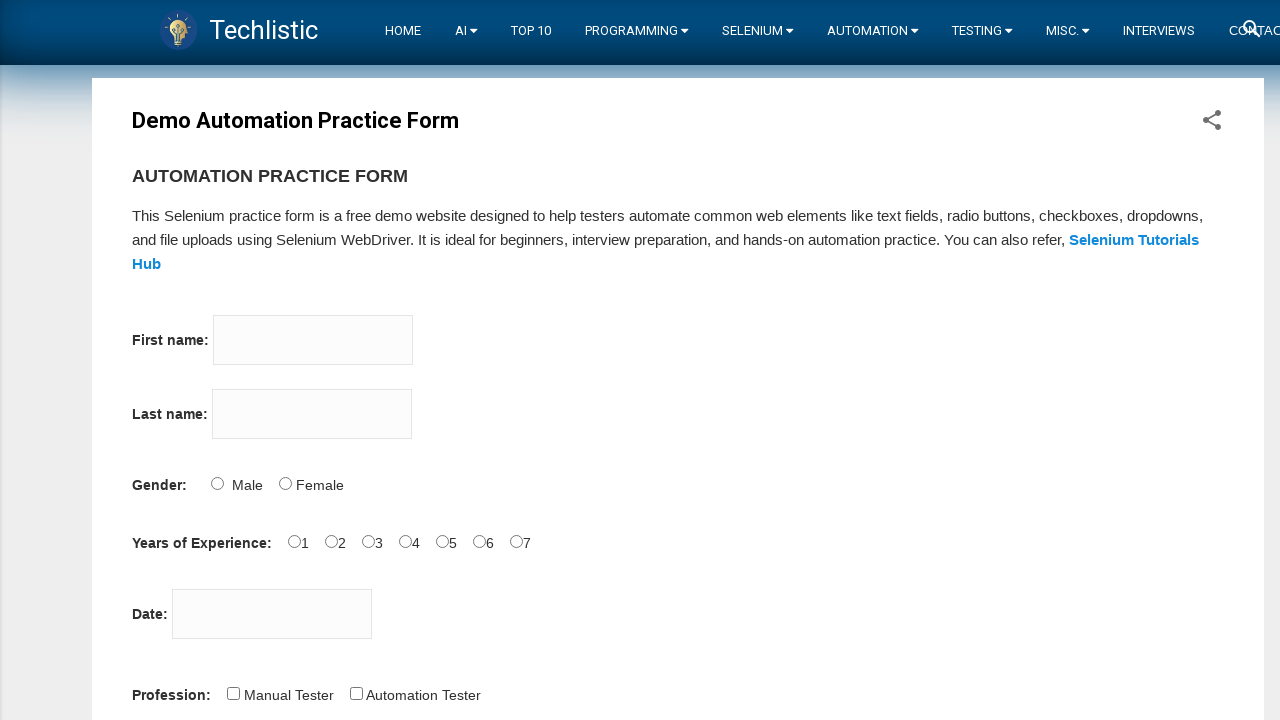

Scrolled profession checkbox 1 into view
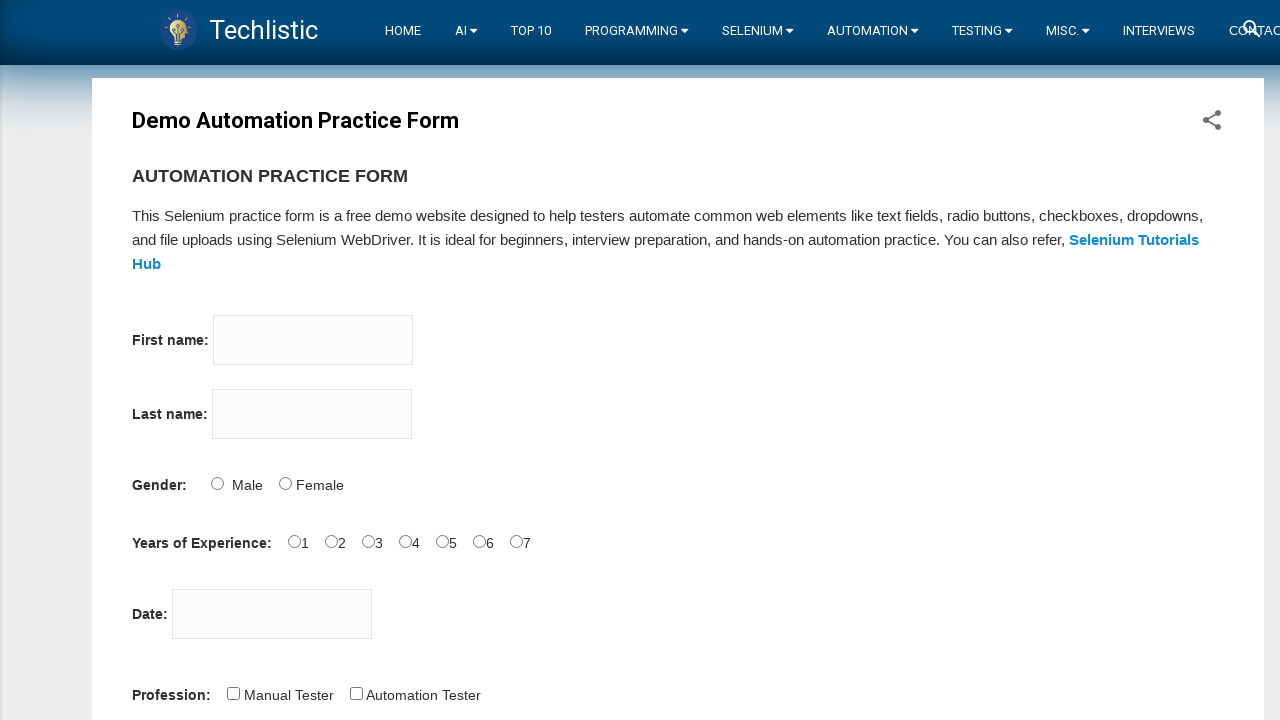

Clicked profession checkbox 1 at (233, 693) on xpath=//input[@type='checkbox' and contains(@name,'profession')] >> nth=0
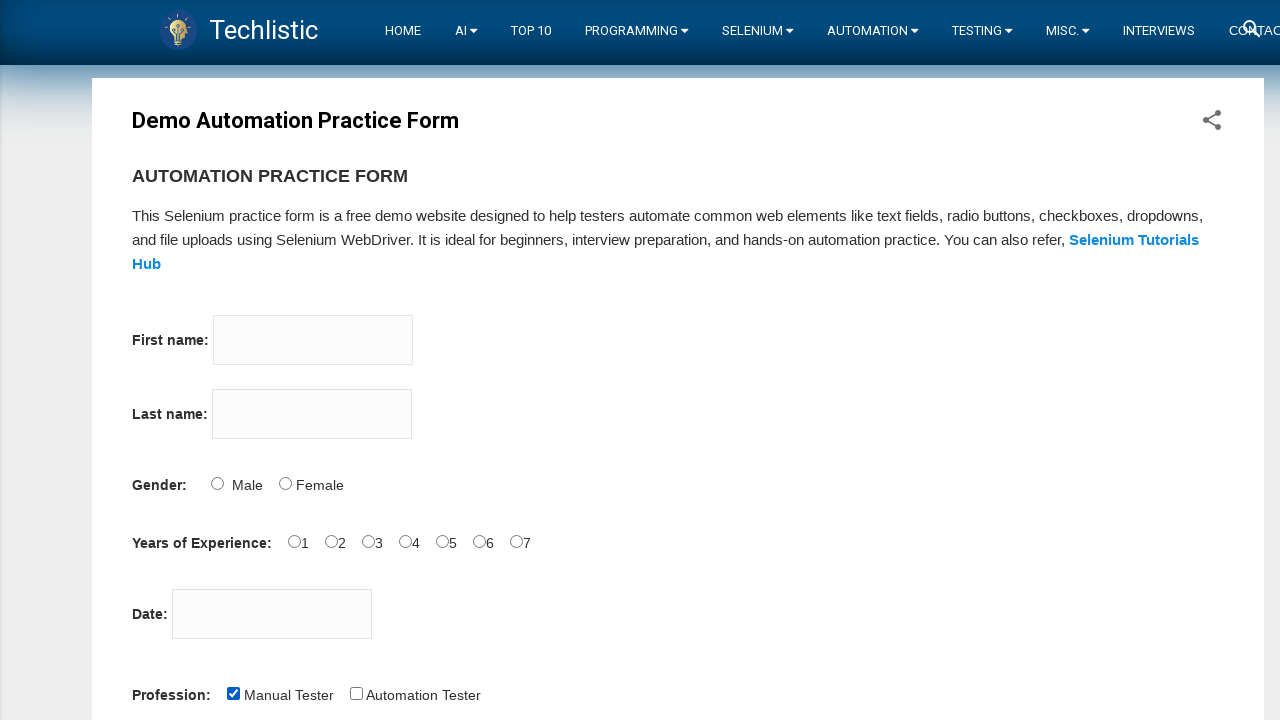

Scrolled profession checkbox 2 into view
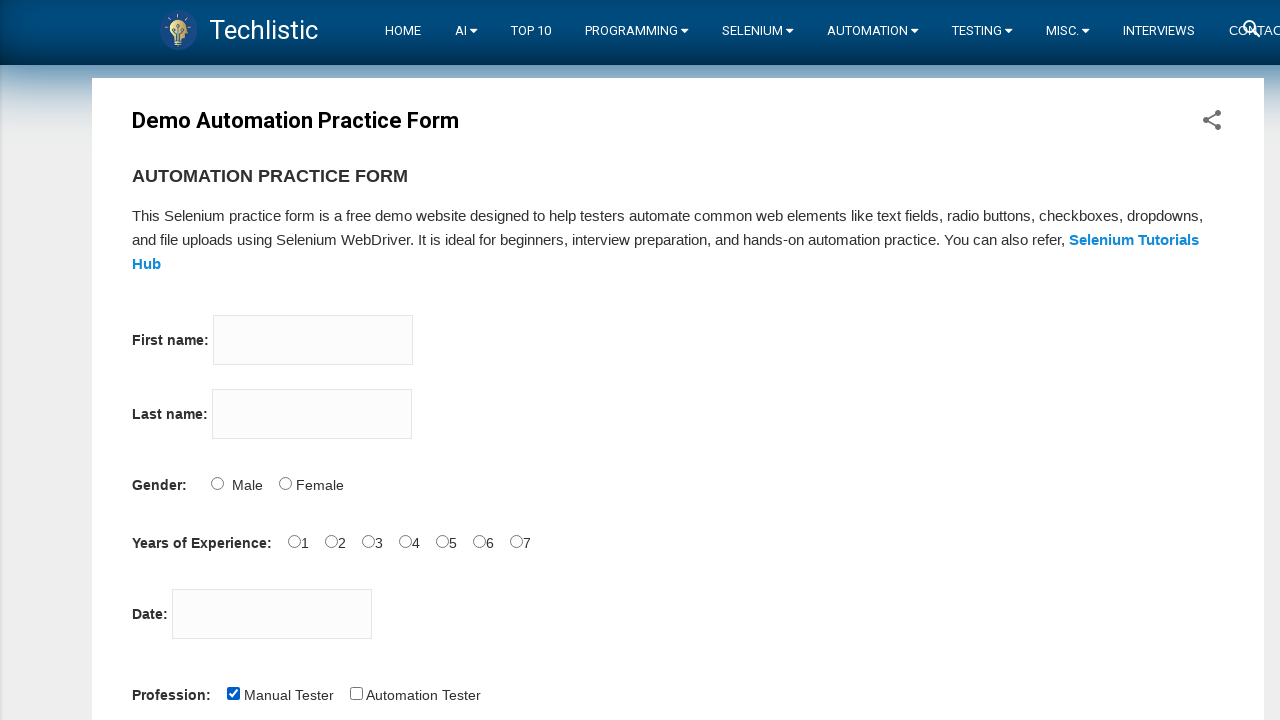

Clicked profession checkbox 2 at (356, 693) on xpath=//input[@type='checkbox' and contains(@name,'profession')] >> nth=1
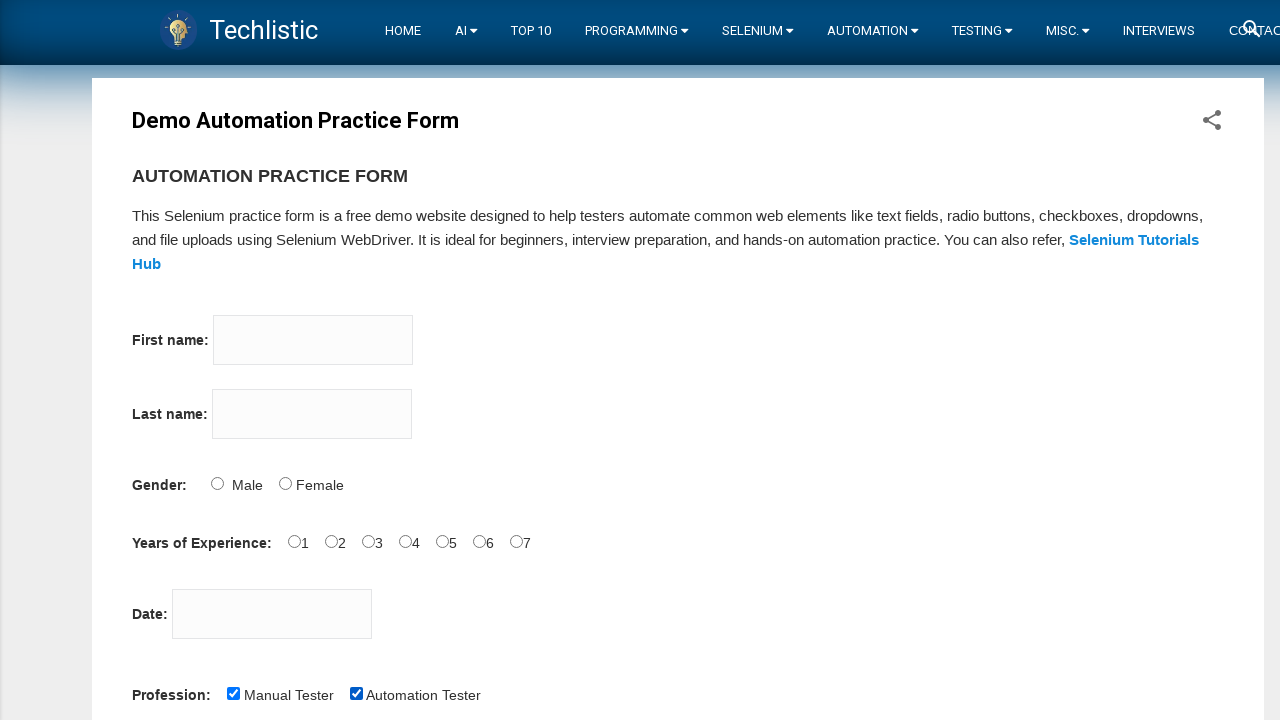

Waited 2 seconds to observe selected checkbox state
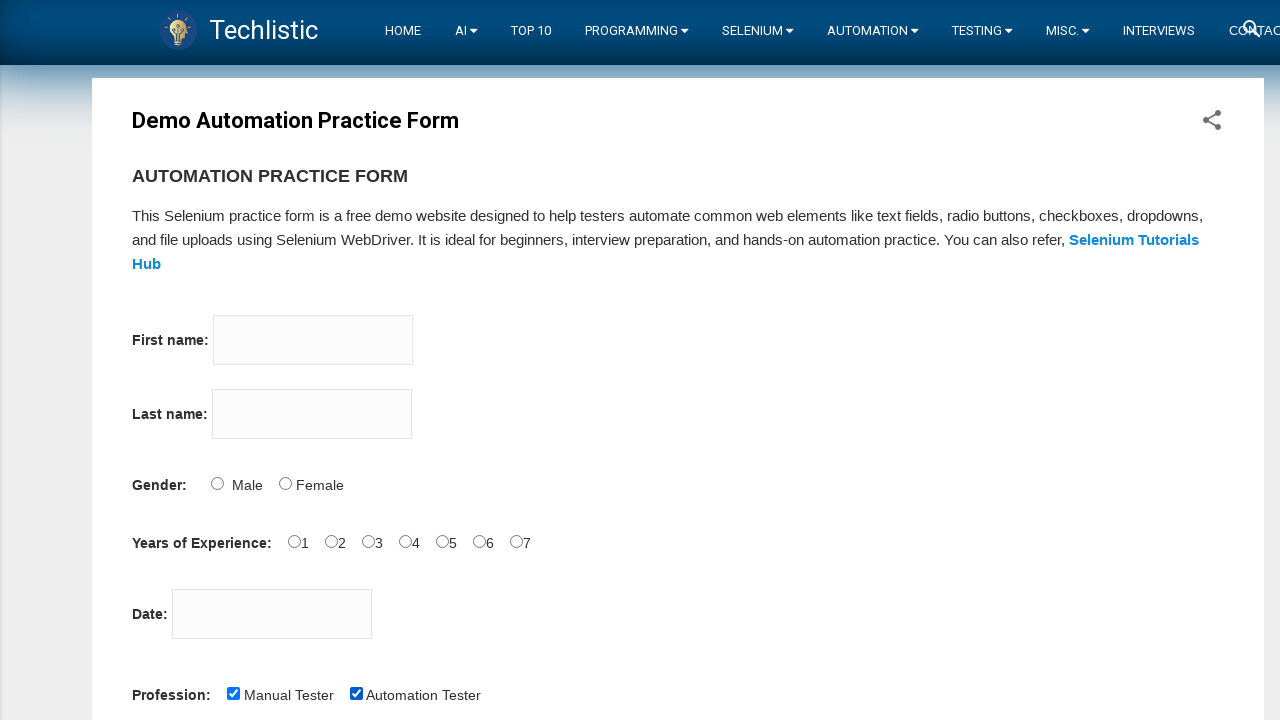

Unchecked profession checkbox 1 at (233, 693) on xpath=//input[@type='checkbox' and contains(@name,'profession')] >> nth=0
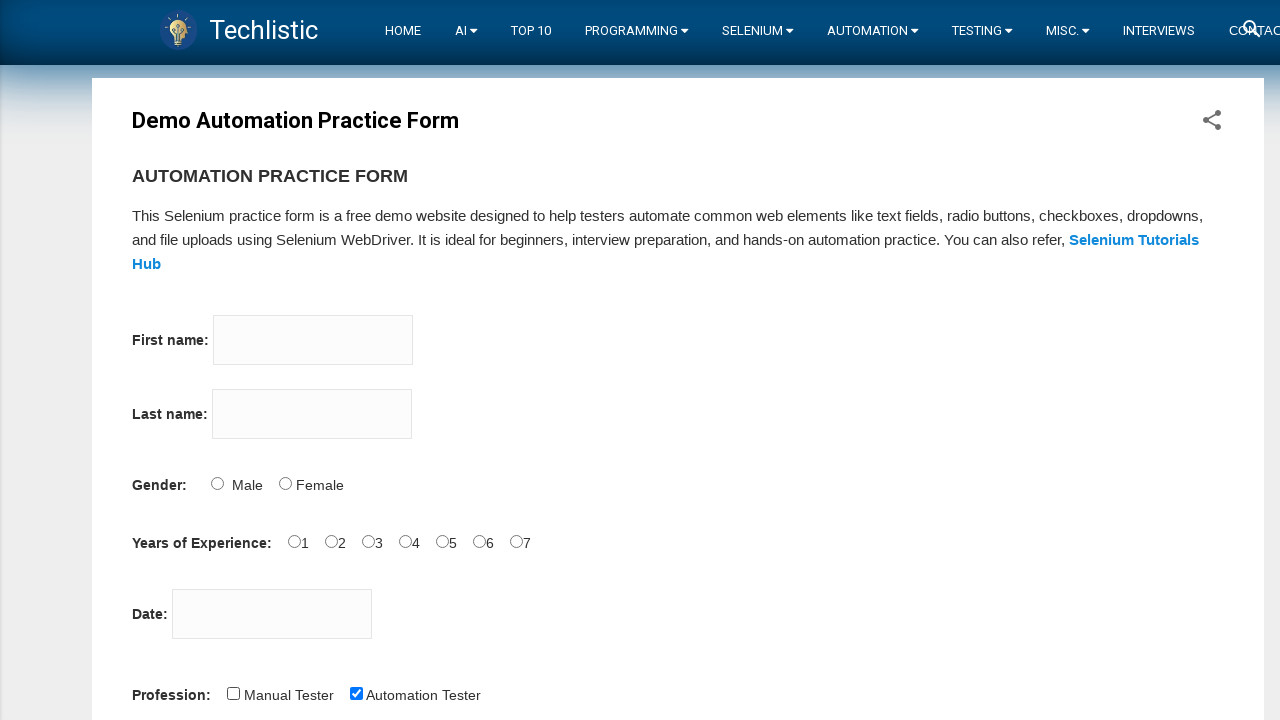

Unchecked profession checkbox 2 at (356, 693) on xpath=//input[@type='checkbox' and contains(@name,'profession')] >> nth=1
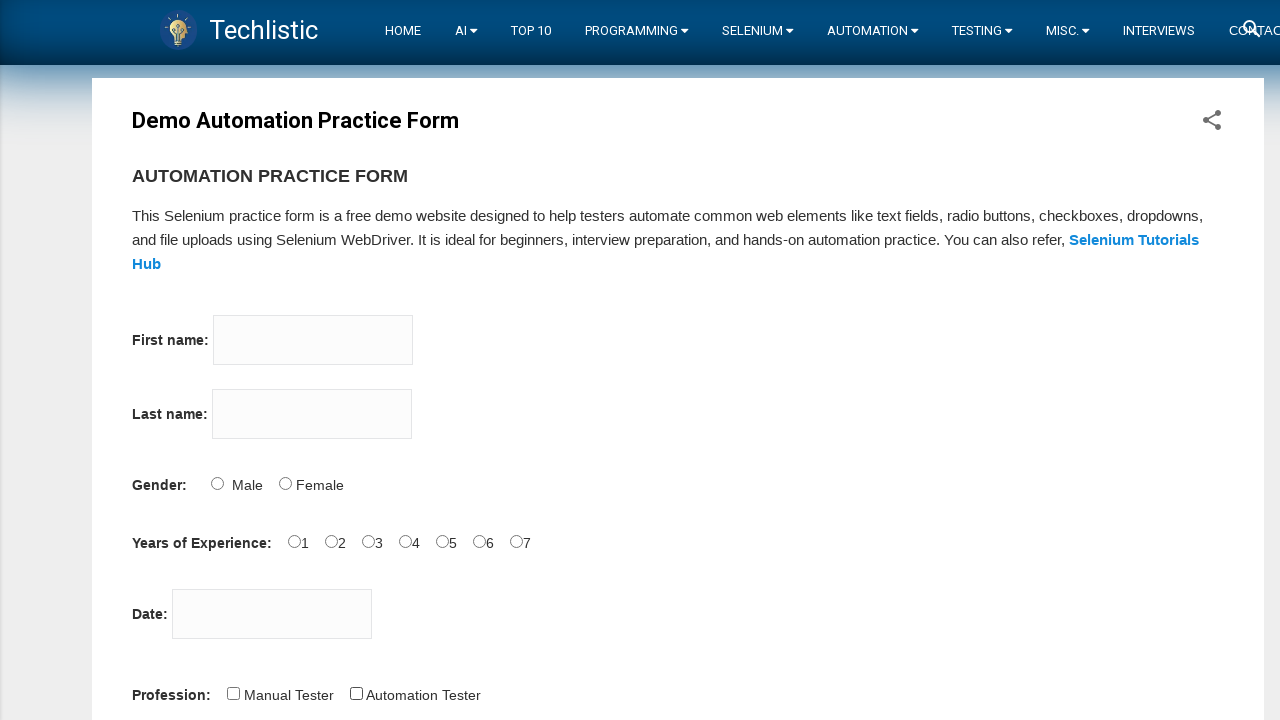

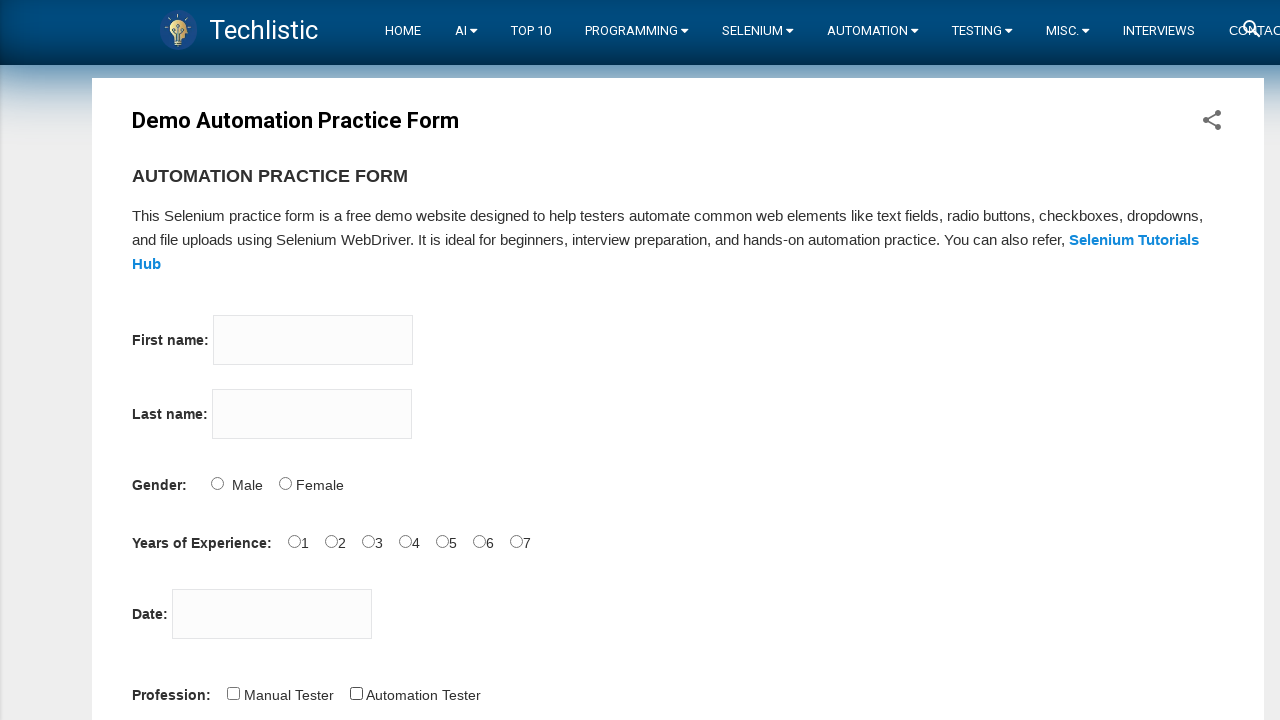